Tests JavaScript prompt box functionality by triggering a prompt, entering text, and accepting it

Starting URL: https://the-internet.herokuapp.com/javascript_alerts

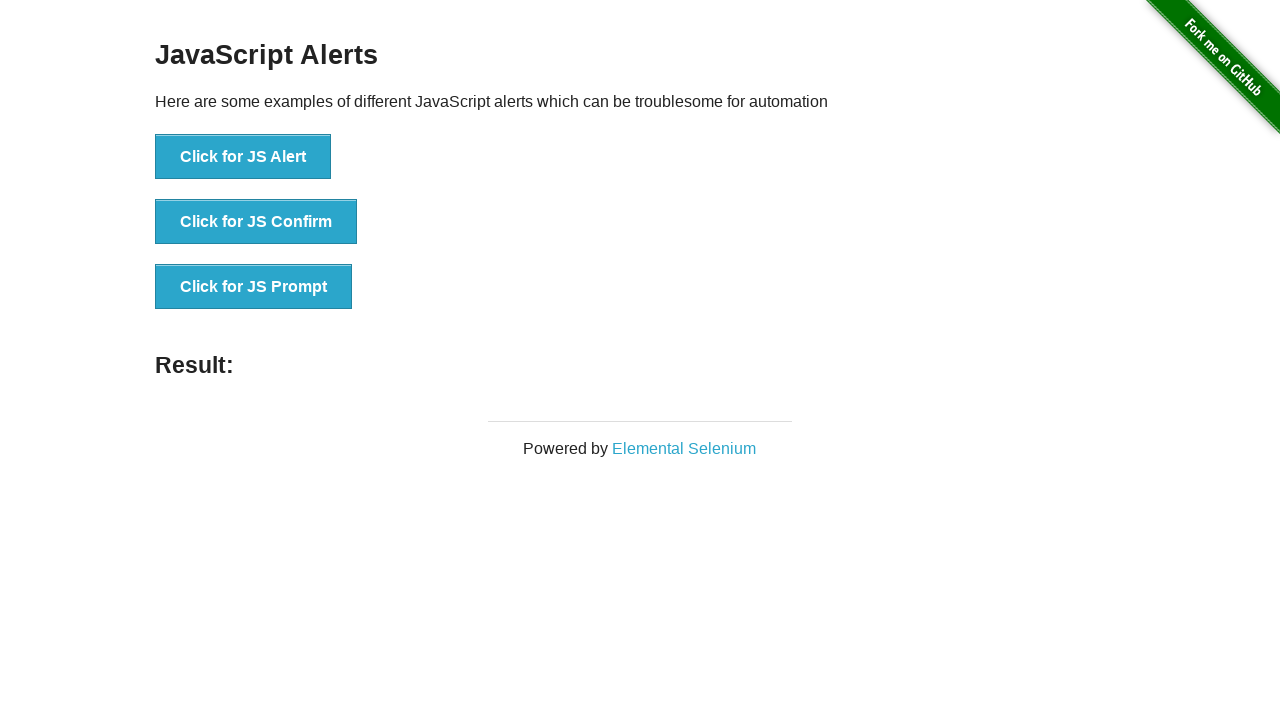

Set up dialog handler to accept prompt with text 'Pramod'
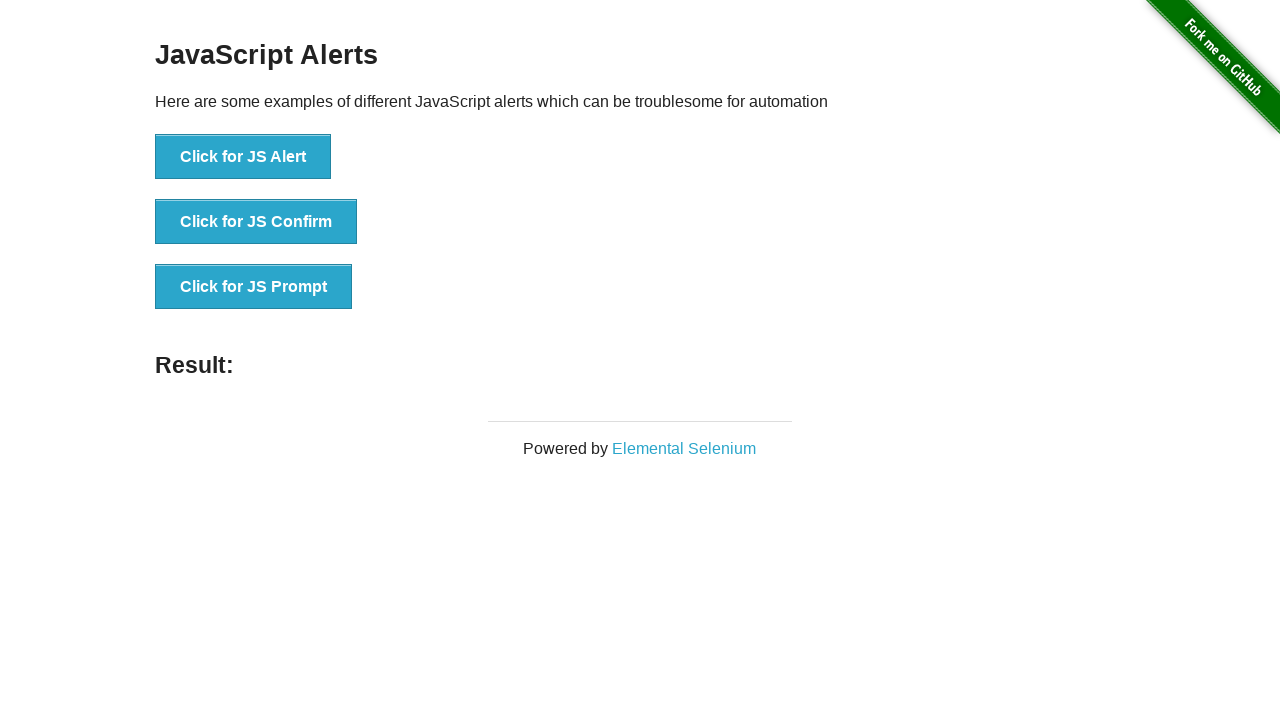

Clicked button to trigger JavaScript prompt box at (254, 287) on #content > div > ul > li:nth-child(3) > button
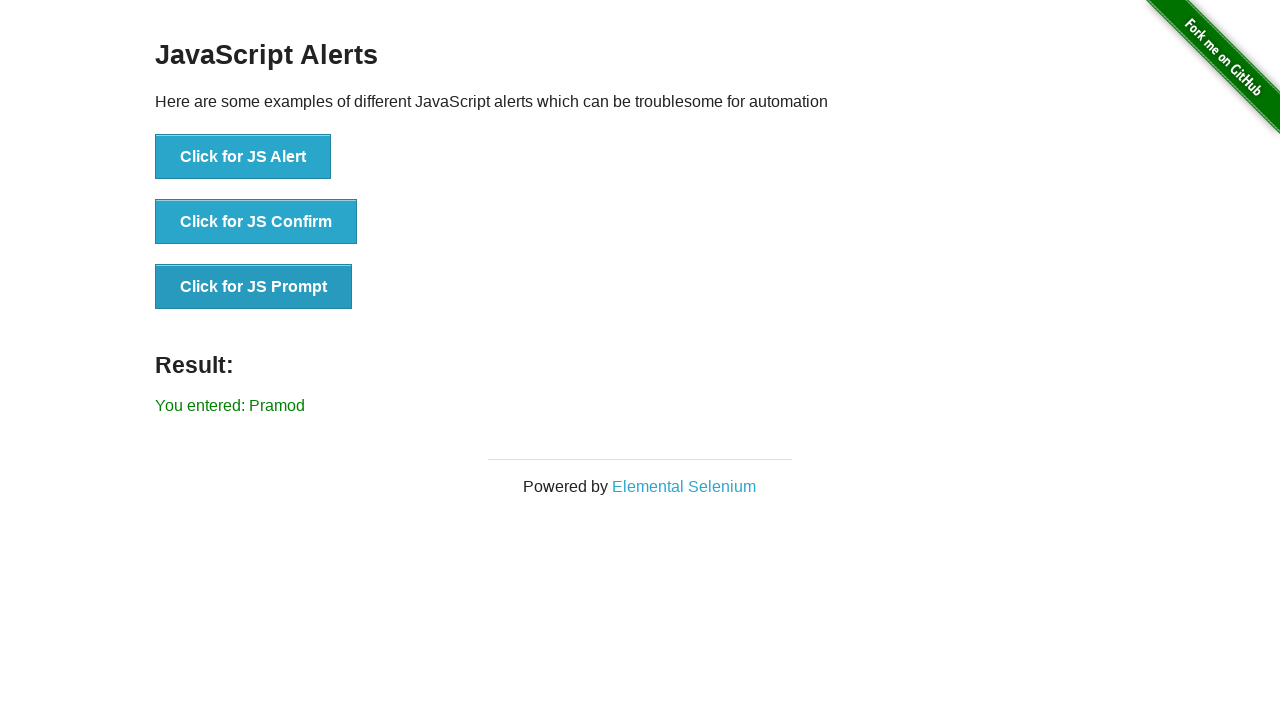

Prompt result text appeared on page
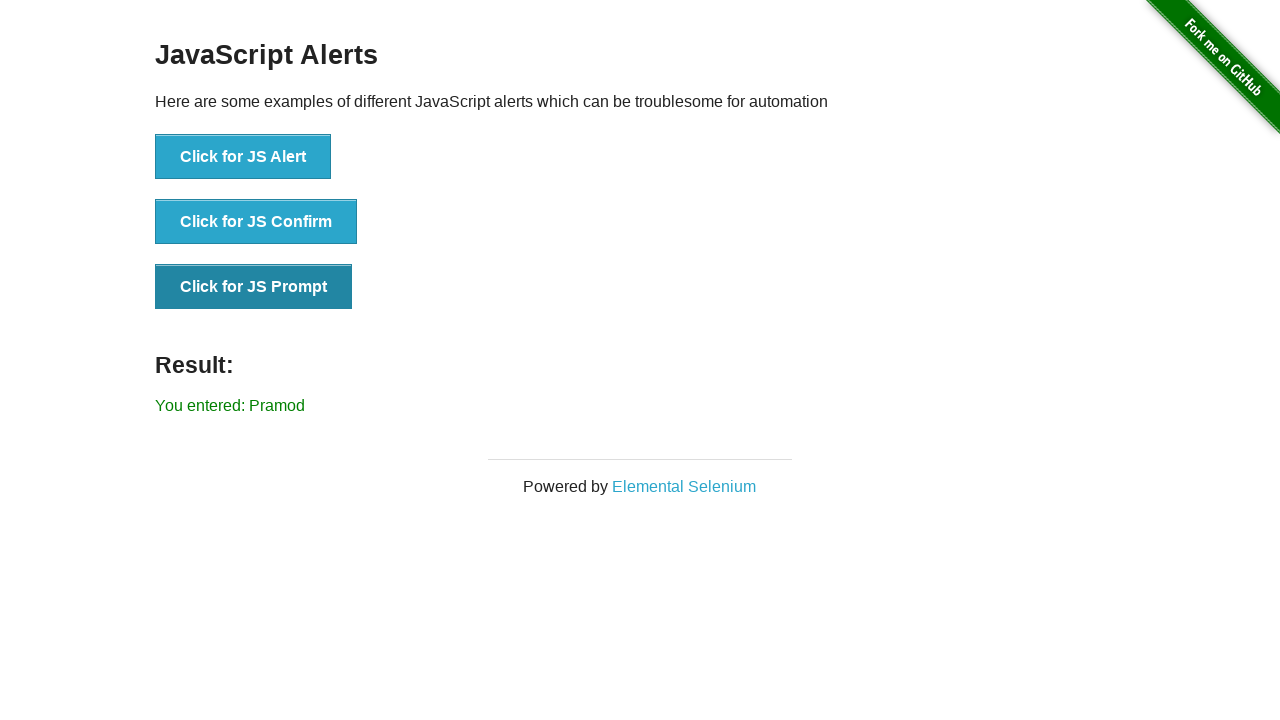

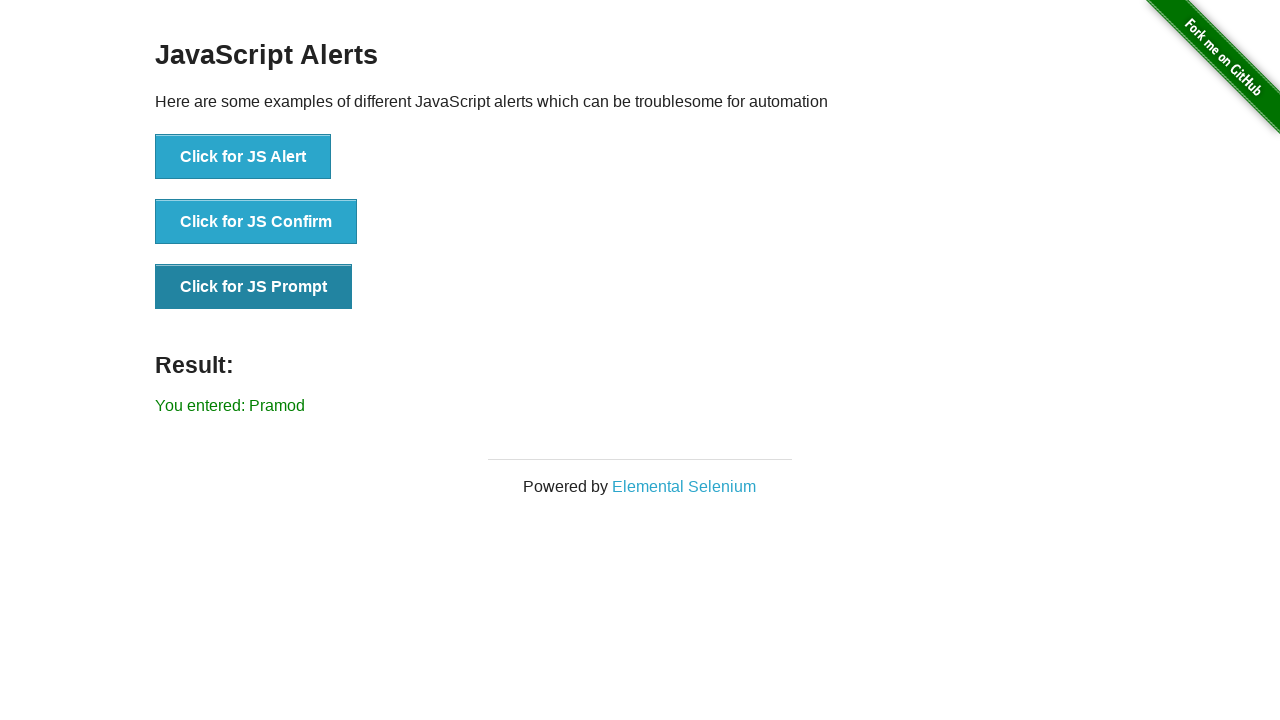